Tests the FAQ accordion section by clicking on each question and verifying the corresponding answer text is displayed correctly. The test covers all 8 FAQ items about scooter rental service.

Starting URL: https://qa-scooter.praktikum-services.ru/

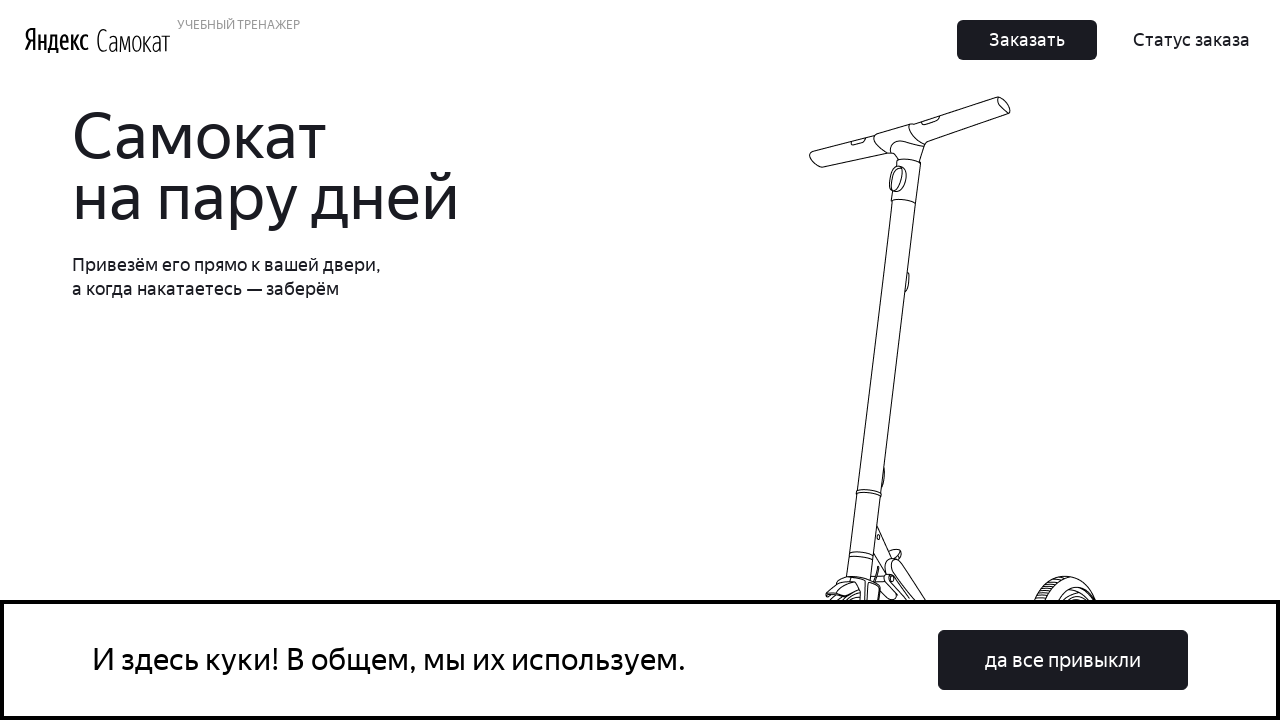

FAQ accordion section loaded successfully
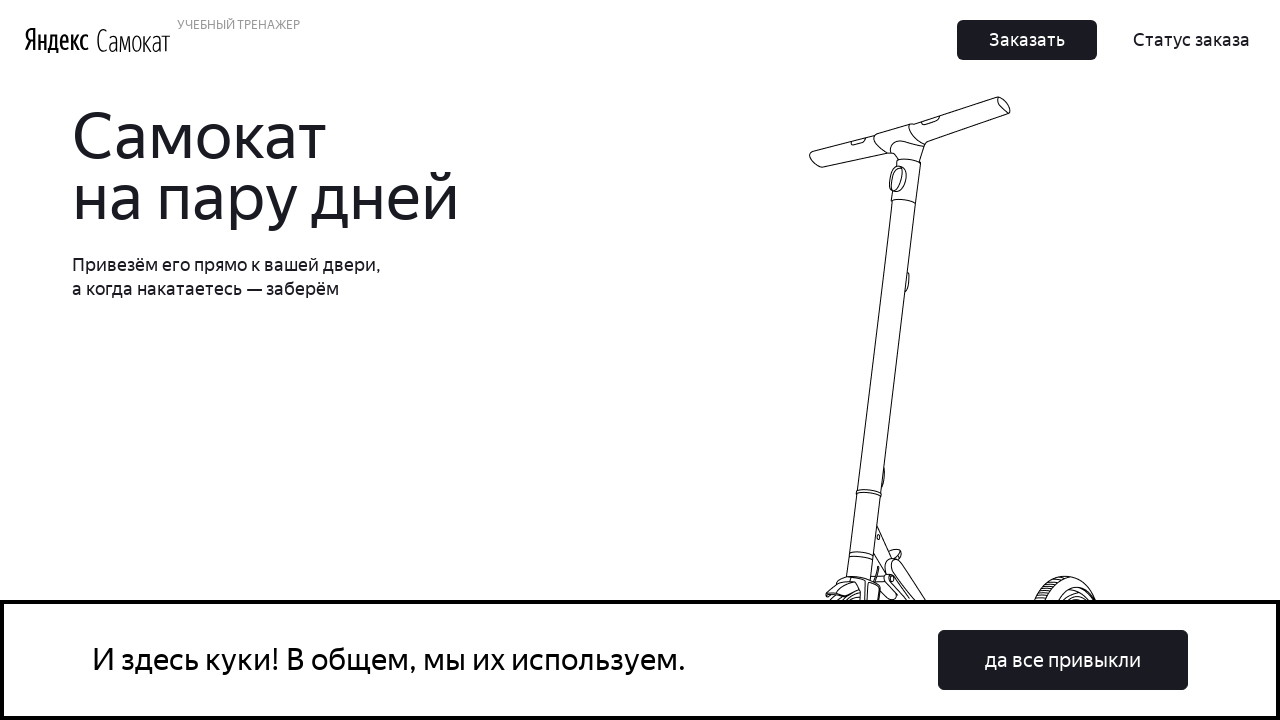

Scrolled to FAQ question 1
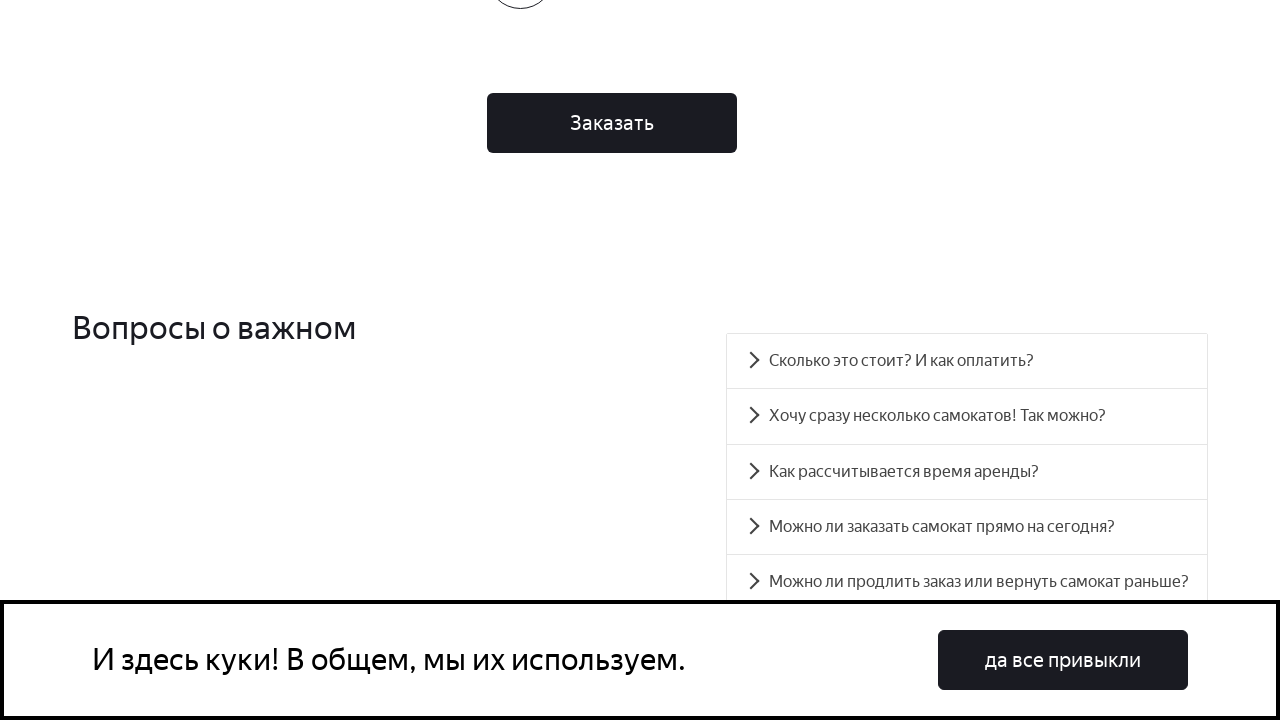

Clicked on FAQ question 1 to expand accordion at (967, 361) on .accordion__button >> nth=0
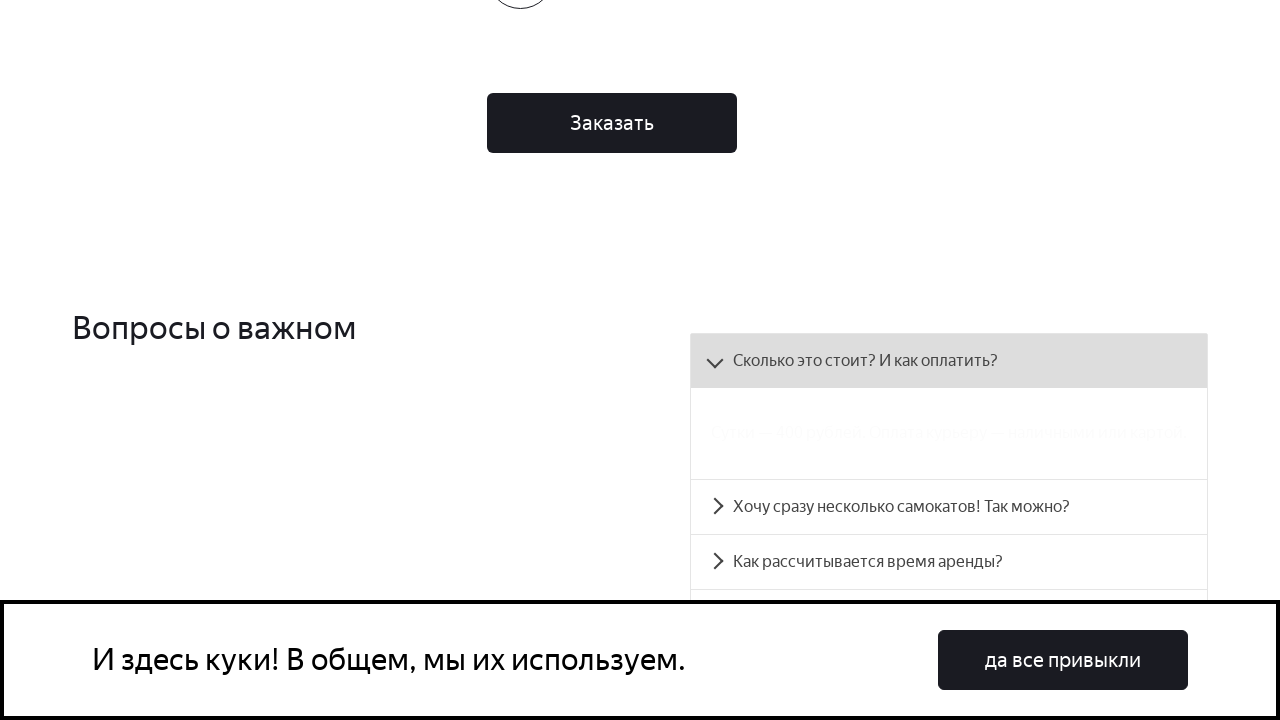

Answer panel for question 1 became visible
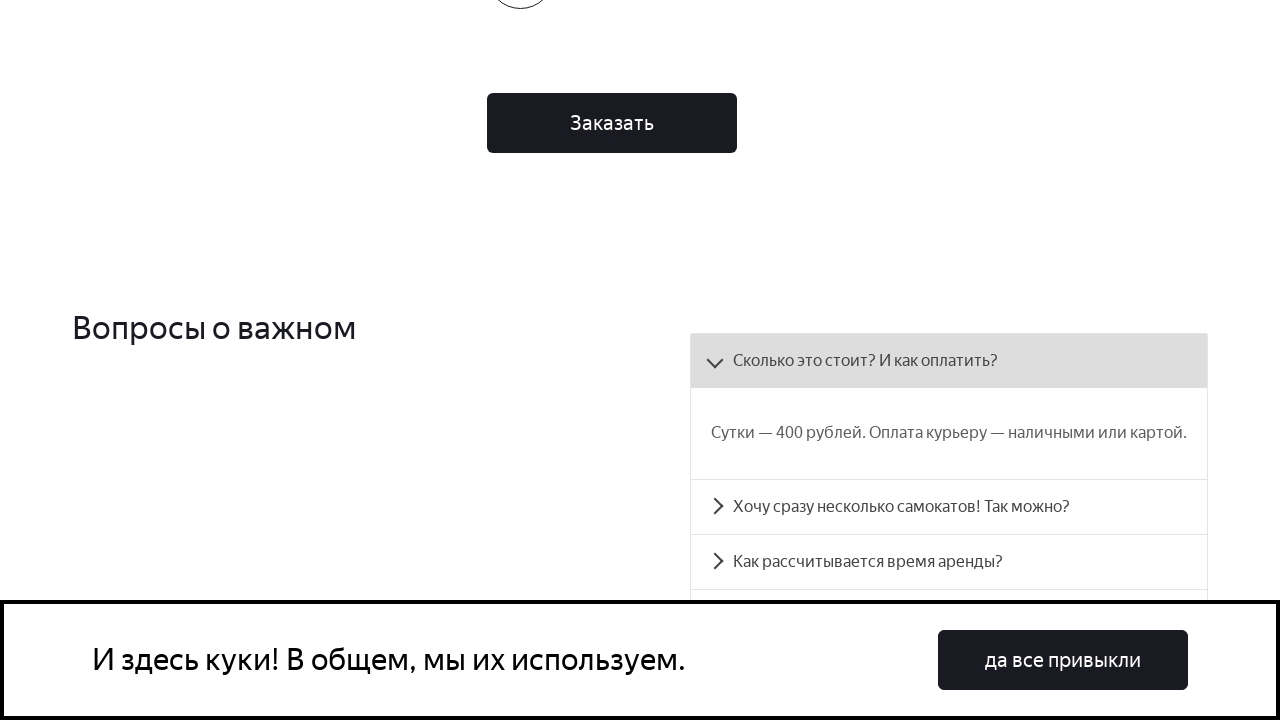

Verified answer text for question 1 matches expected answer
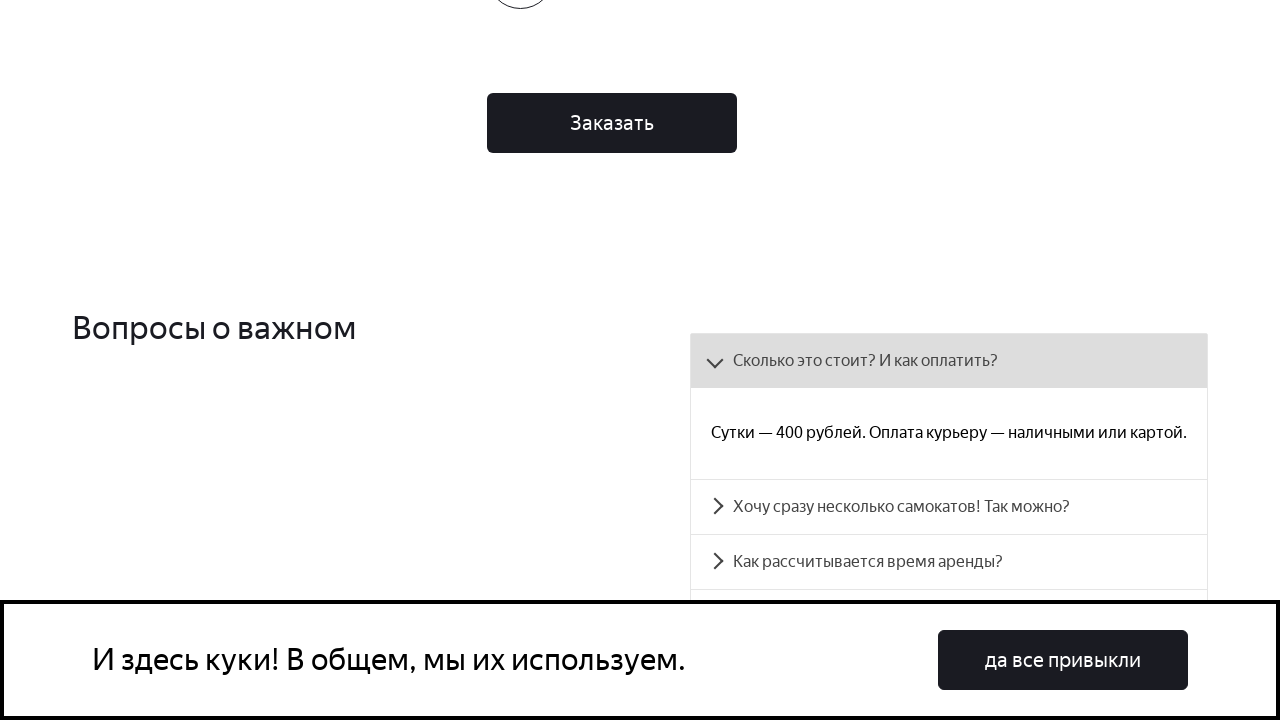

Scrolled to FAQ question 2
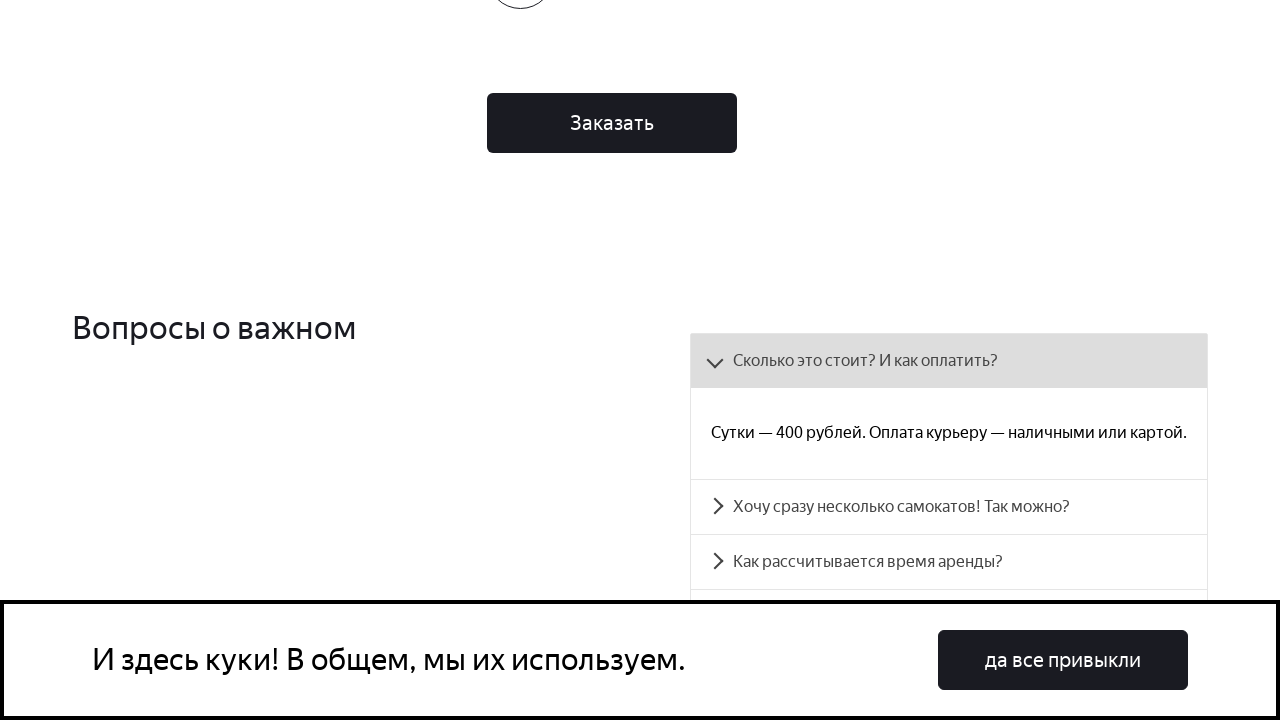

Clicked on FAQ question 2 to expand accordion at (949, 507) on .accordion__button >> nth=1
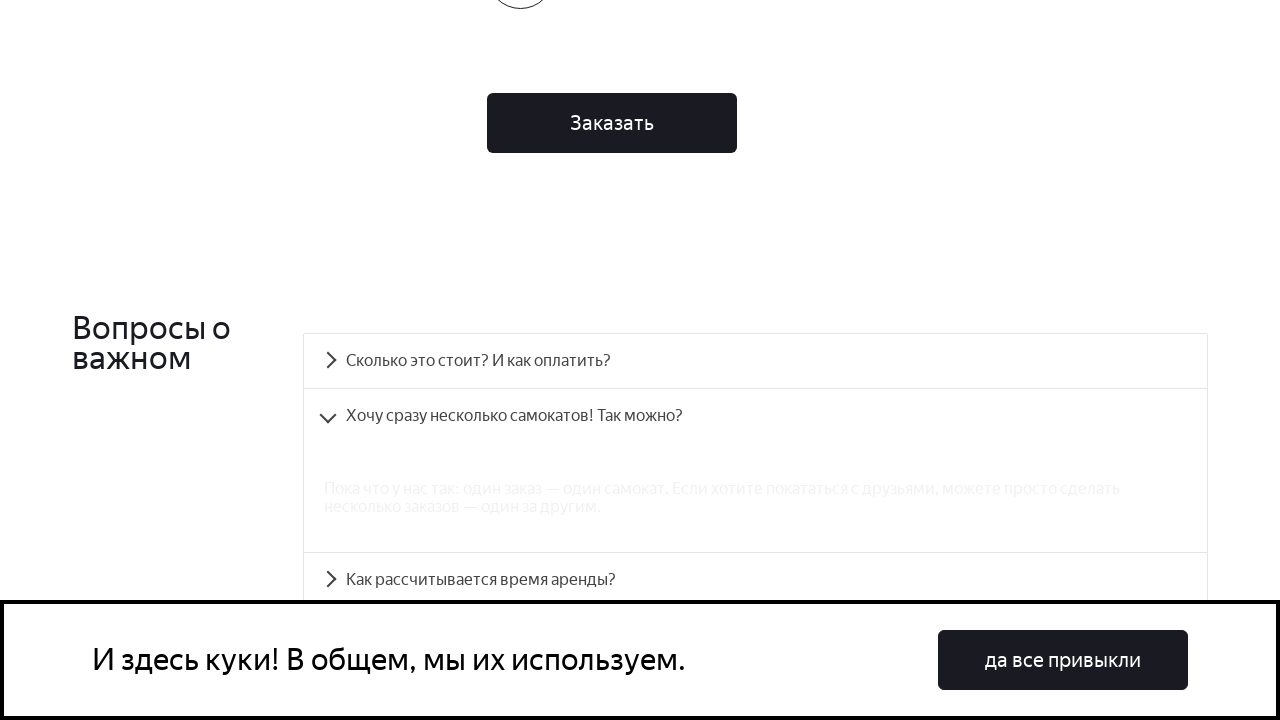

Answer panel for question 2 became visible
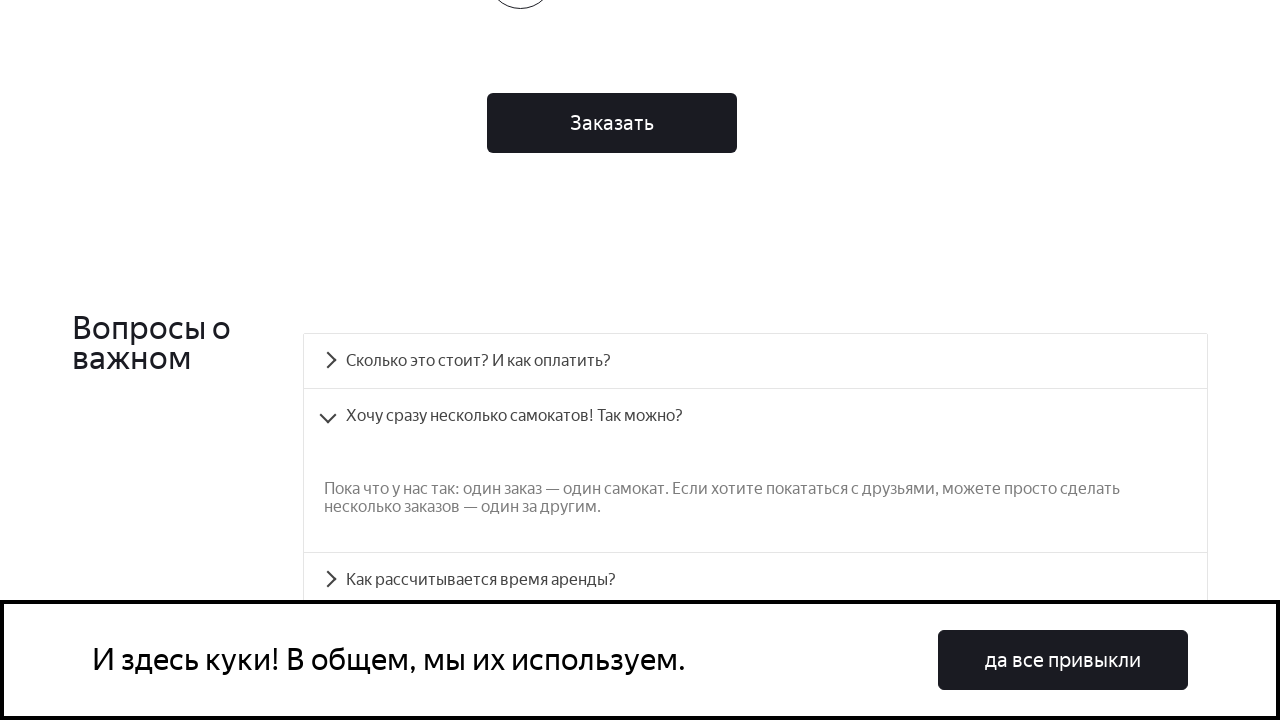

Verified answer text for question 2 matches expected answer
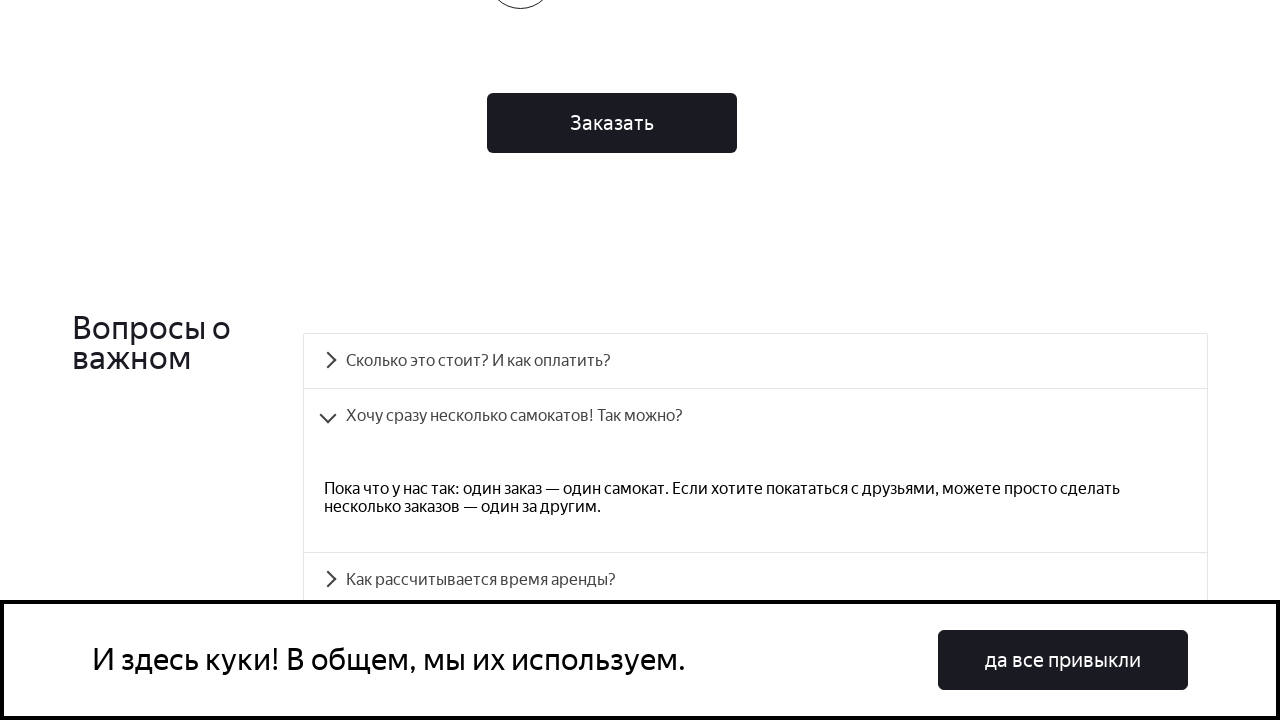

Scrolled to FAQ question 3
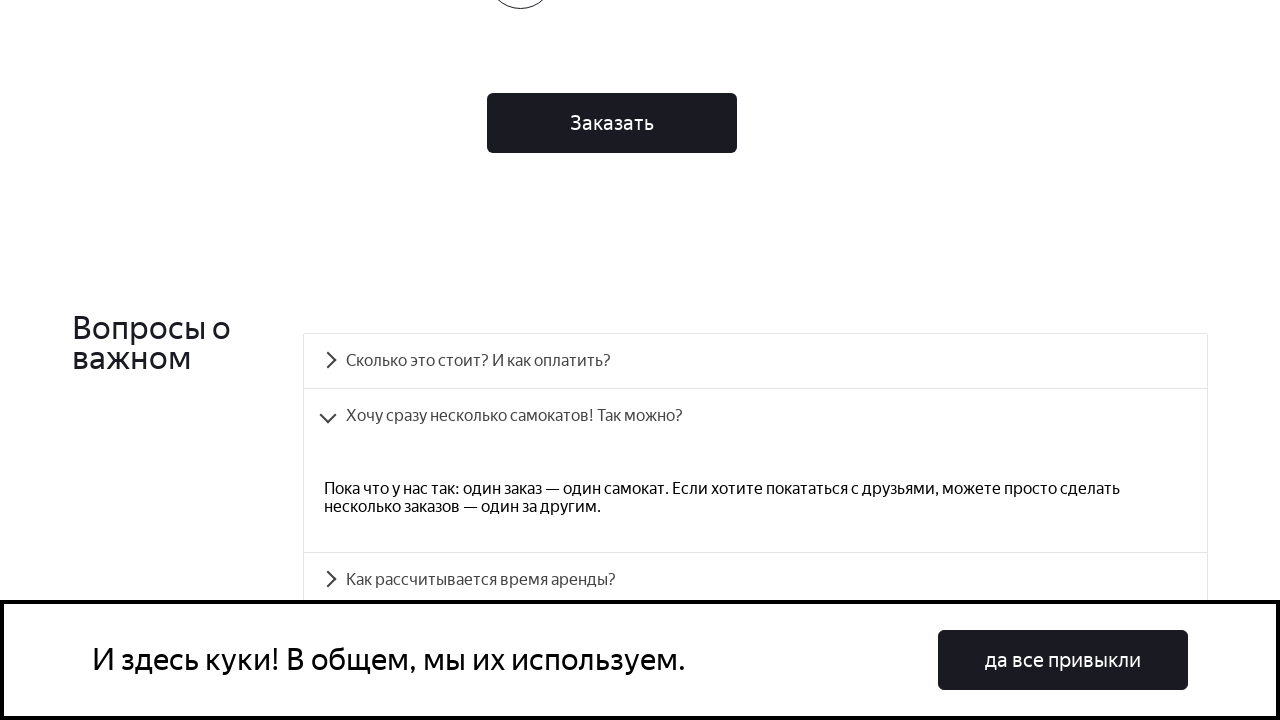

Clicked on FAQ question 3 to expand accordion at (755, 580) on .accordion__button >> nth=2
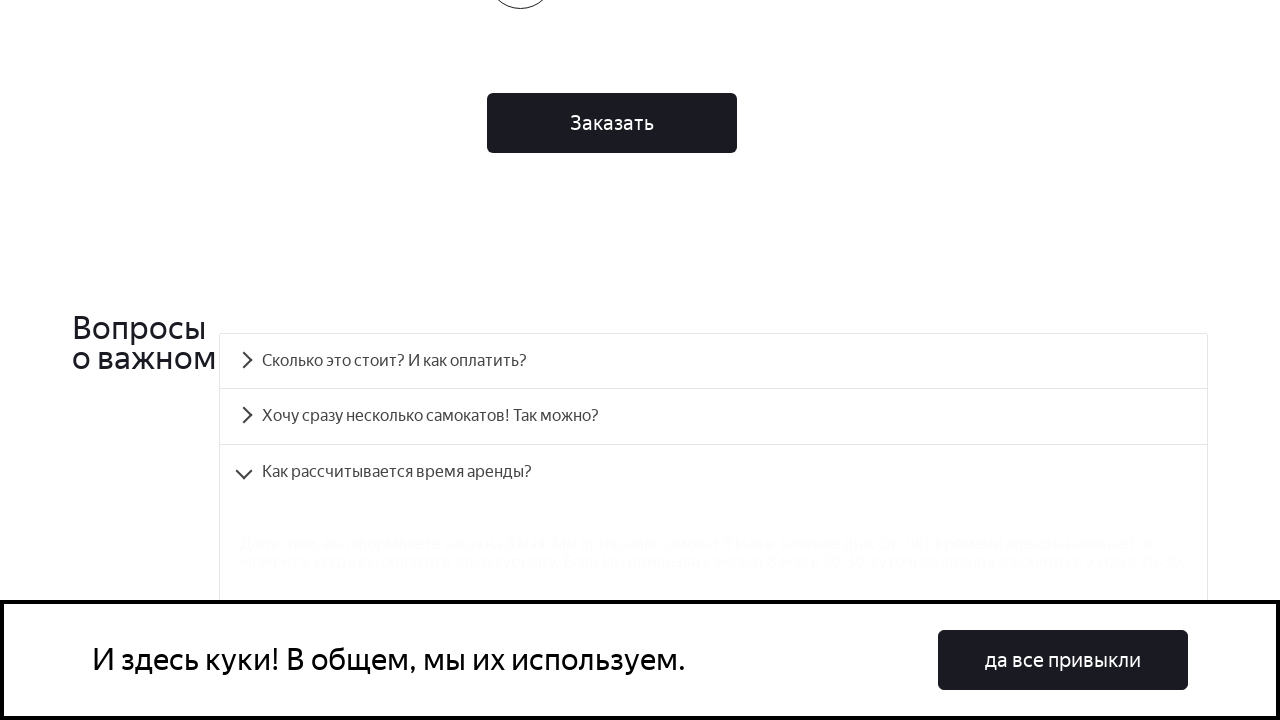

Answer panel for question 3 became visible
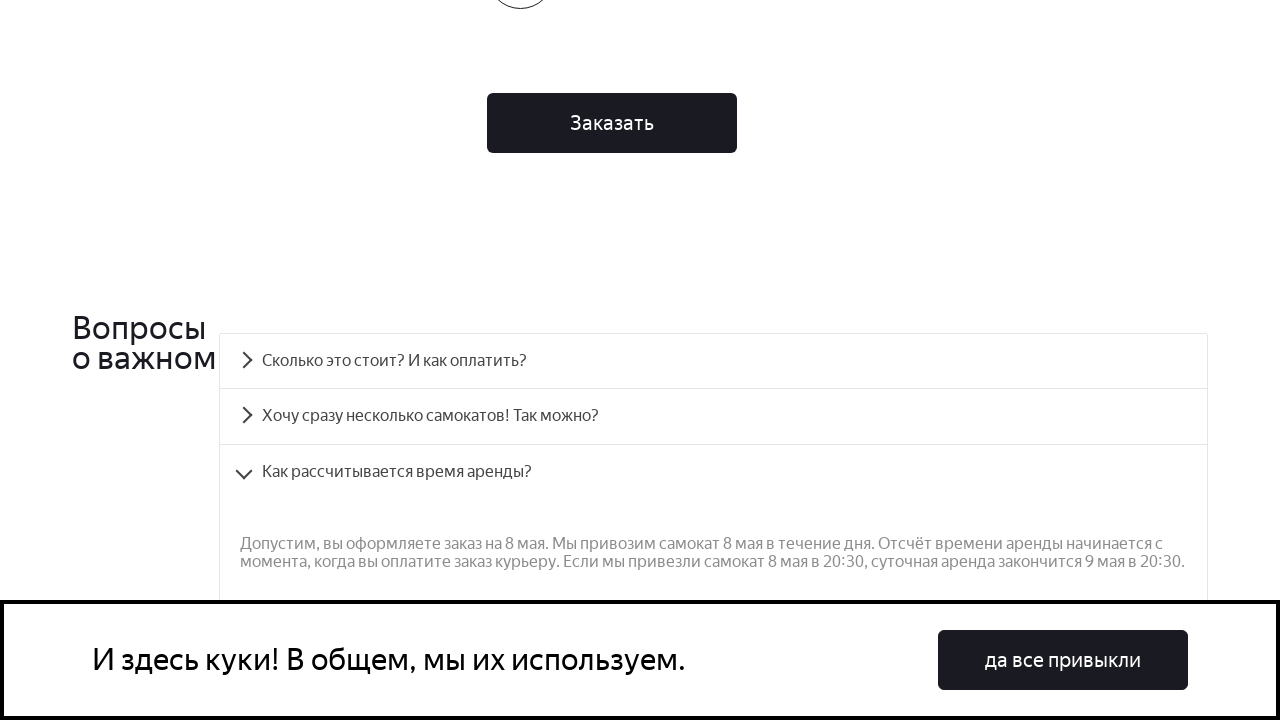

Verified answer text for question 3 matches expected answer
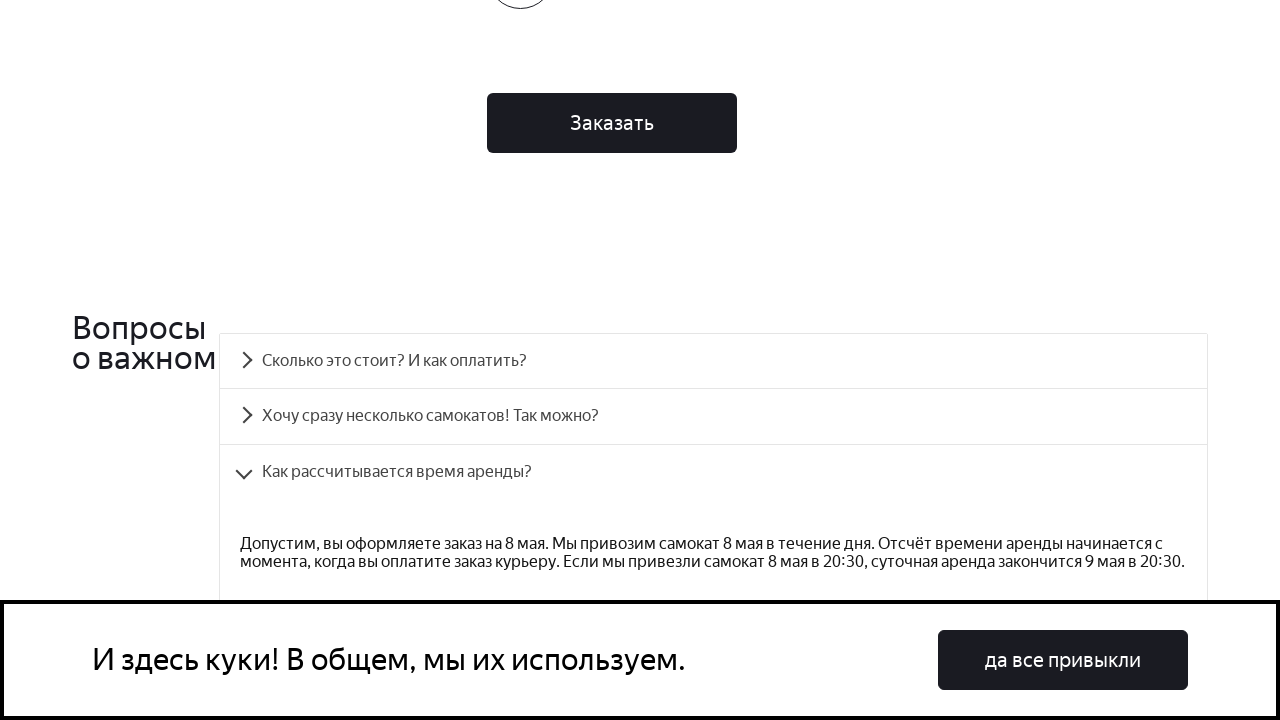

Scrolled to FAQ question 4
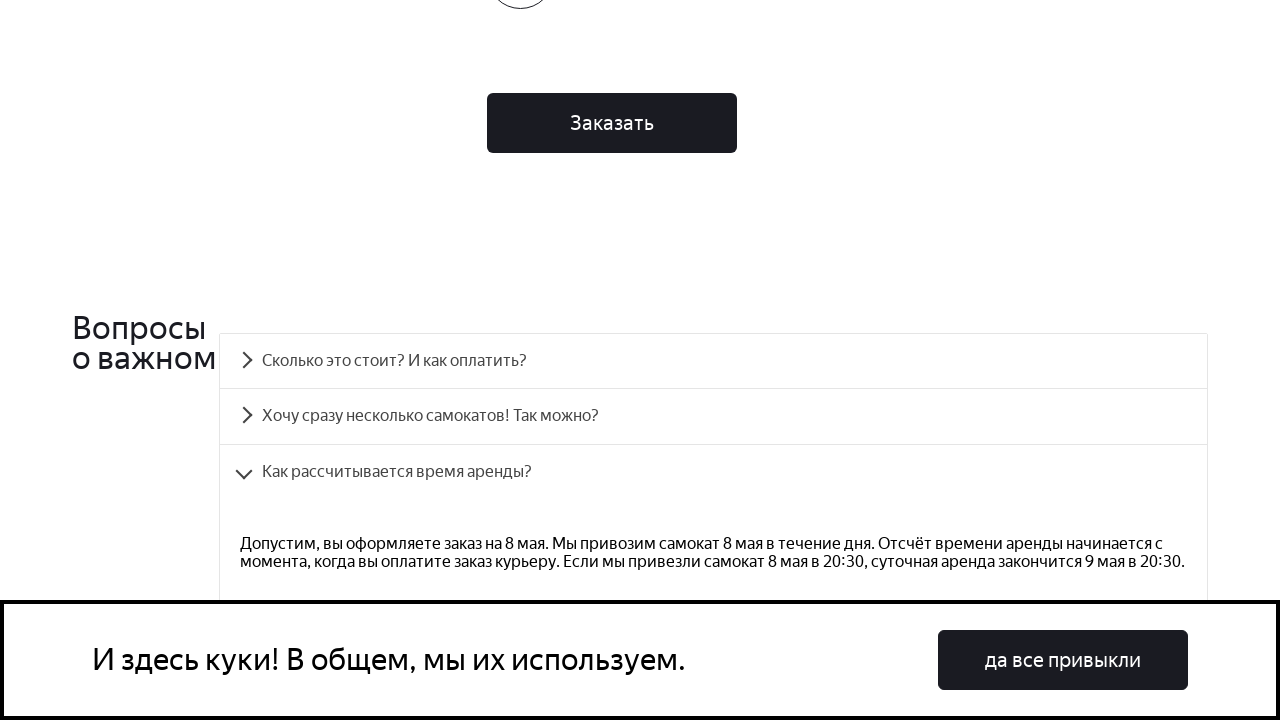

Clicked on FAQ question 4 to expand accordion at (714, 361) on .accordion__button >> nth=3
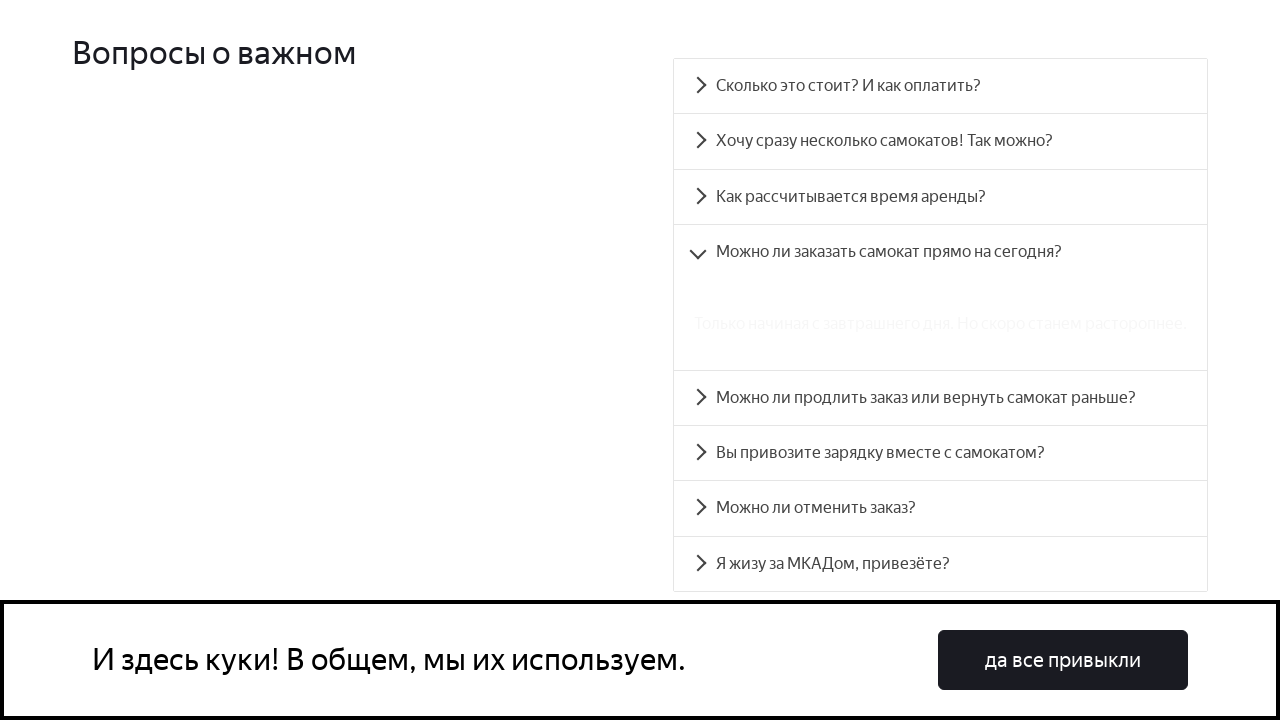

Answer panel for question 4 became visible
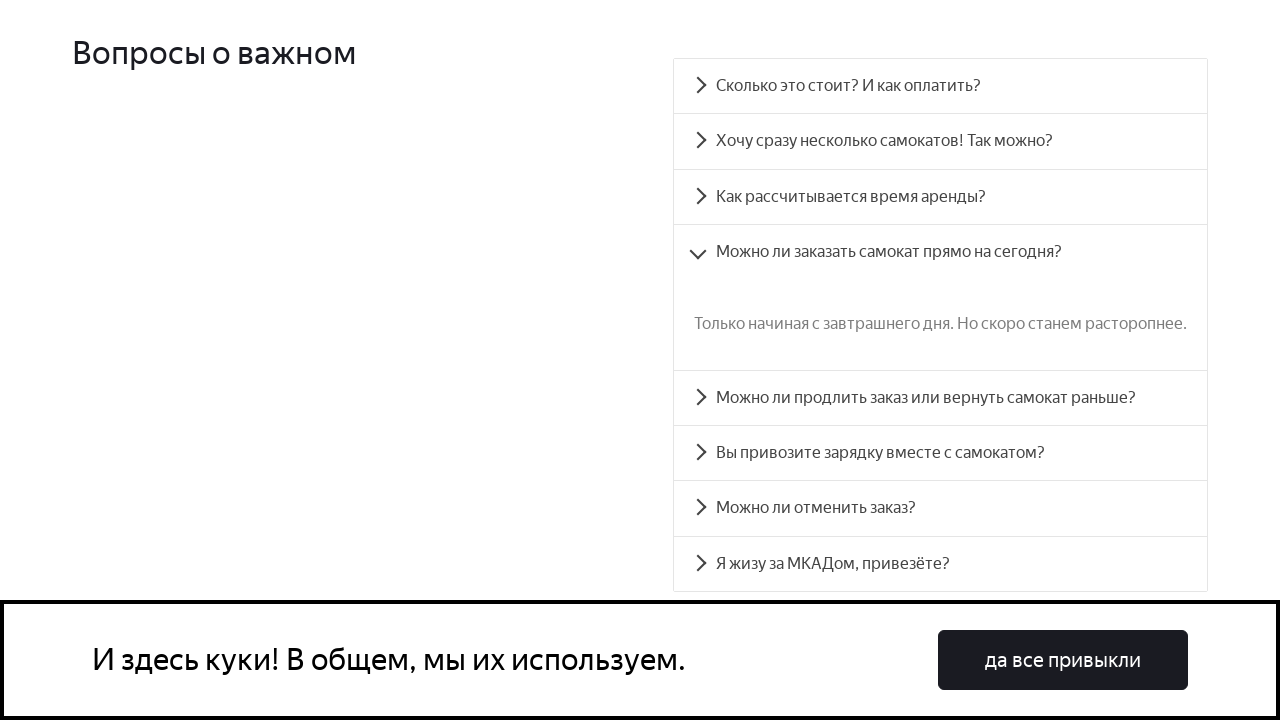

Verified answer text for question 4 matches expected answer
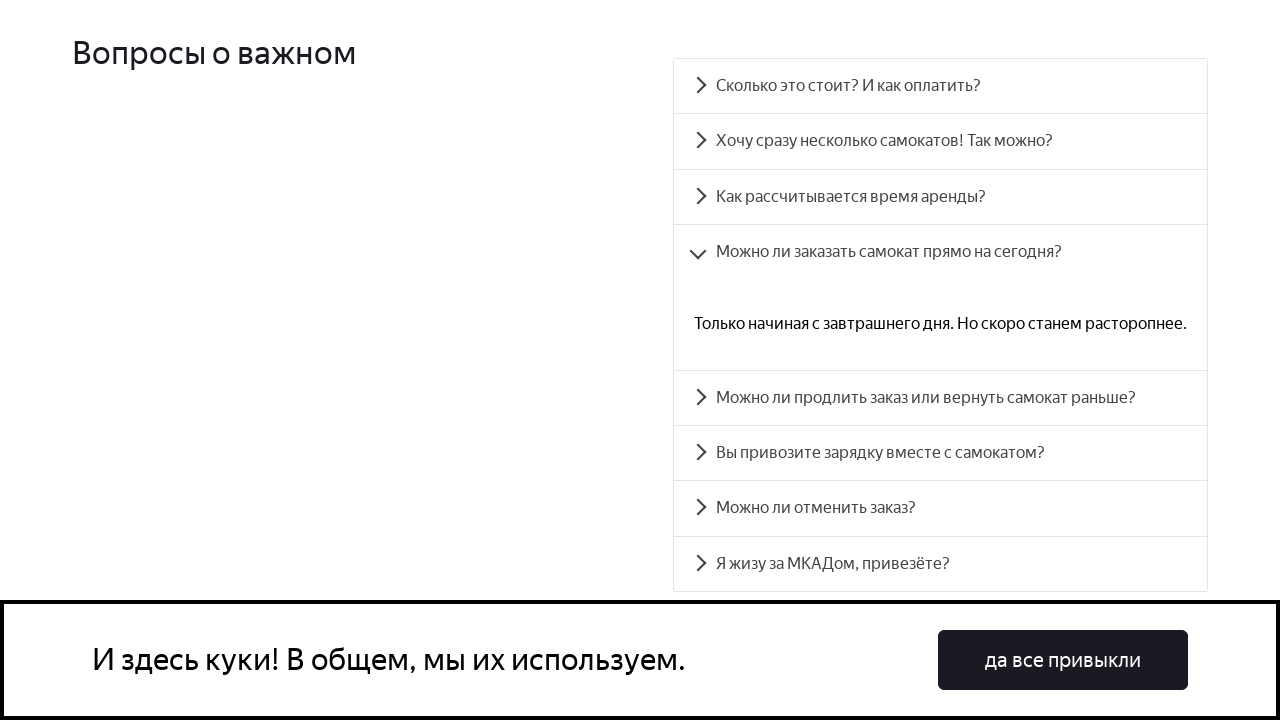

Scrolled to FAQ question 5
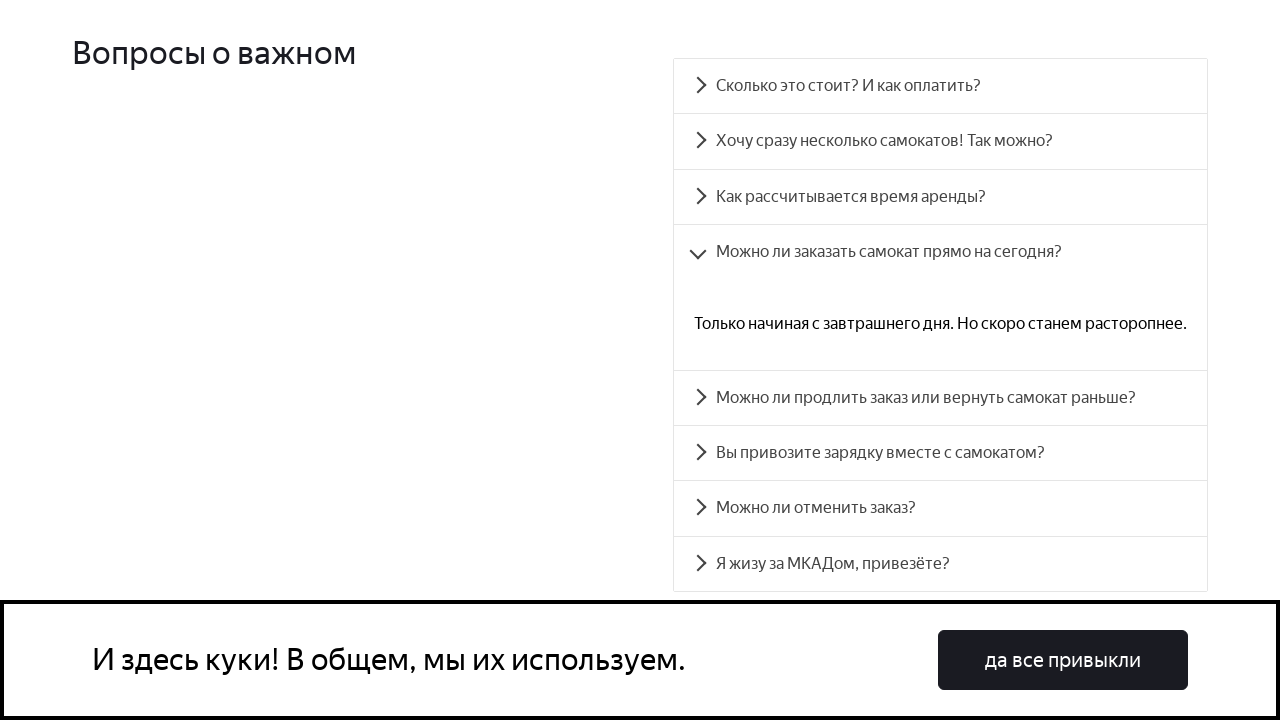

Clicked on FAQ question 5 to expand accordion at (940, 398) on .accordion__button >> nth=4
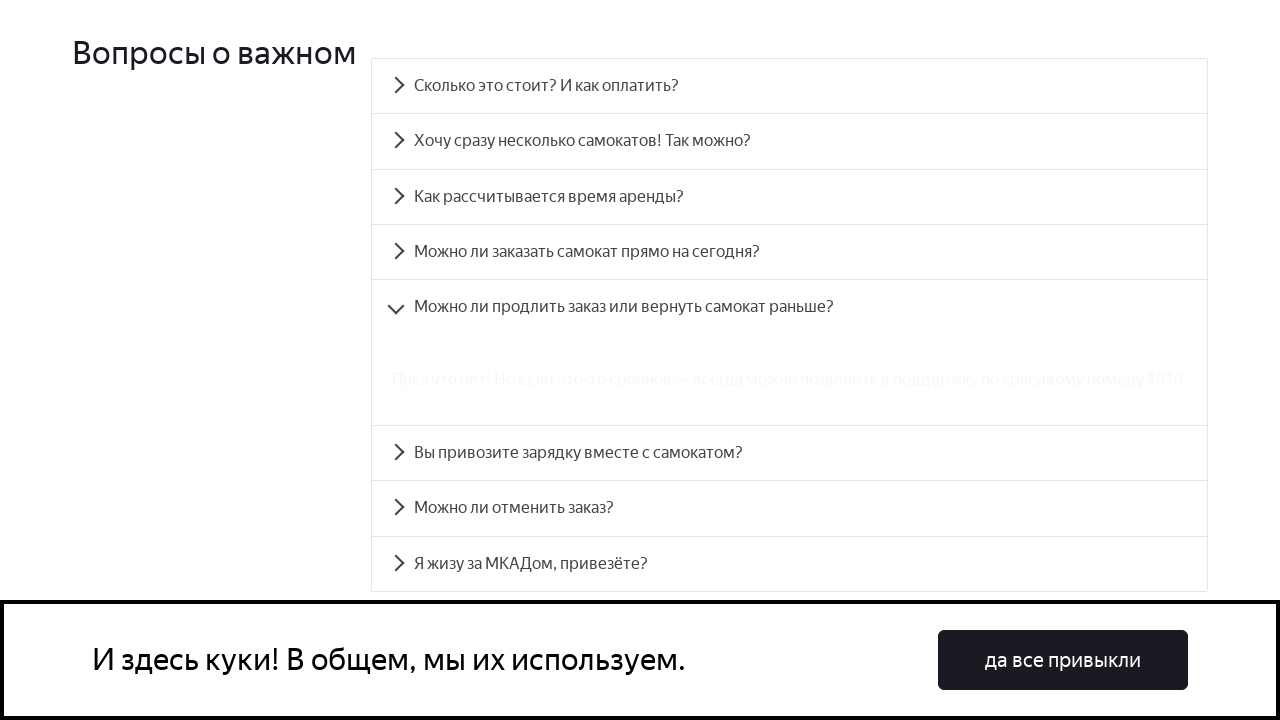

Answer panel for question 5 became visible
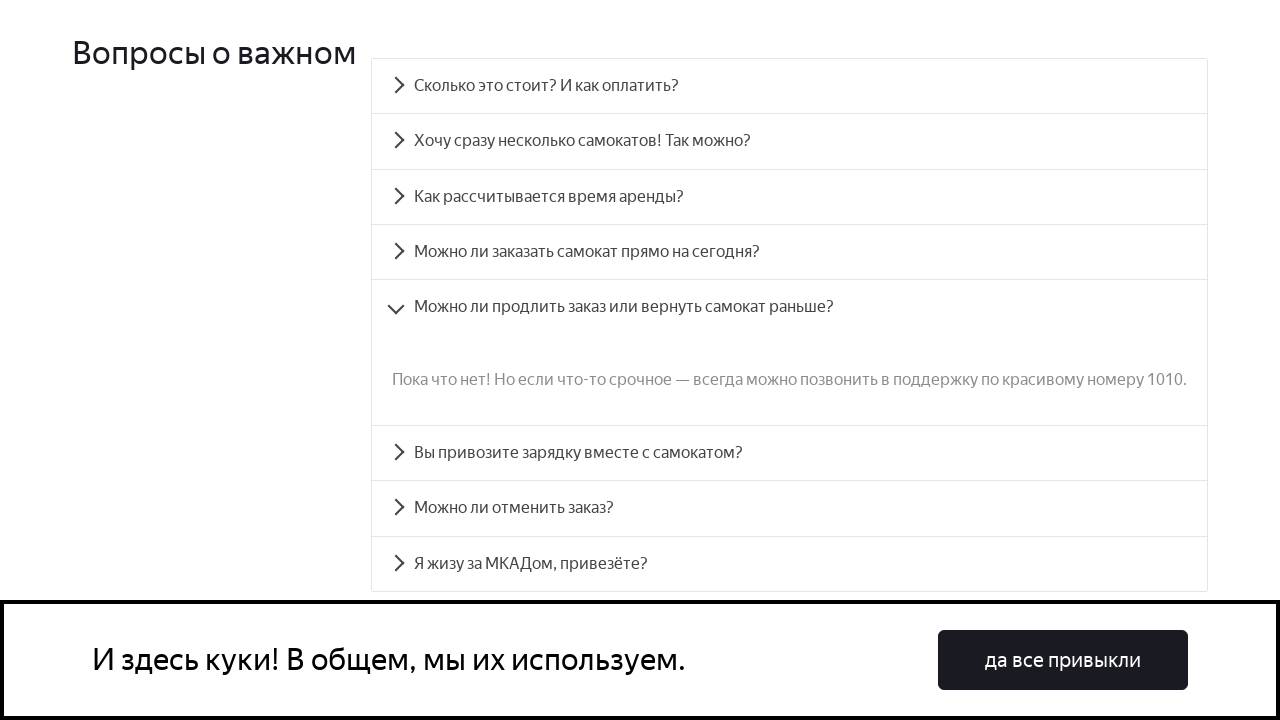

Verified answer text for question 5 matches expected answer
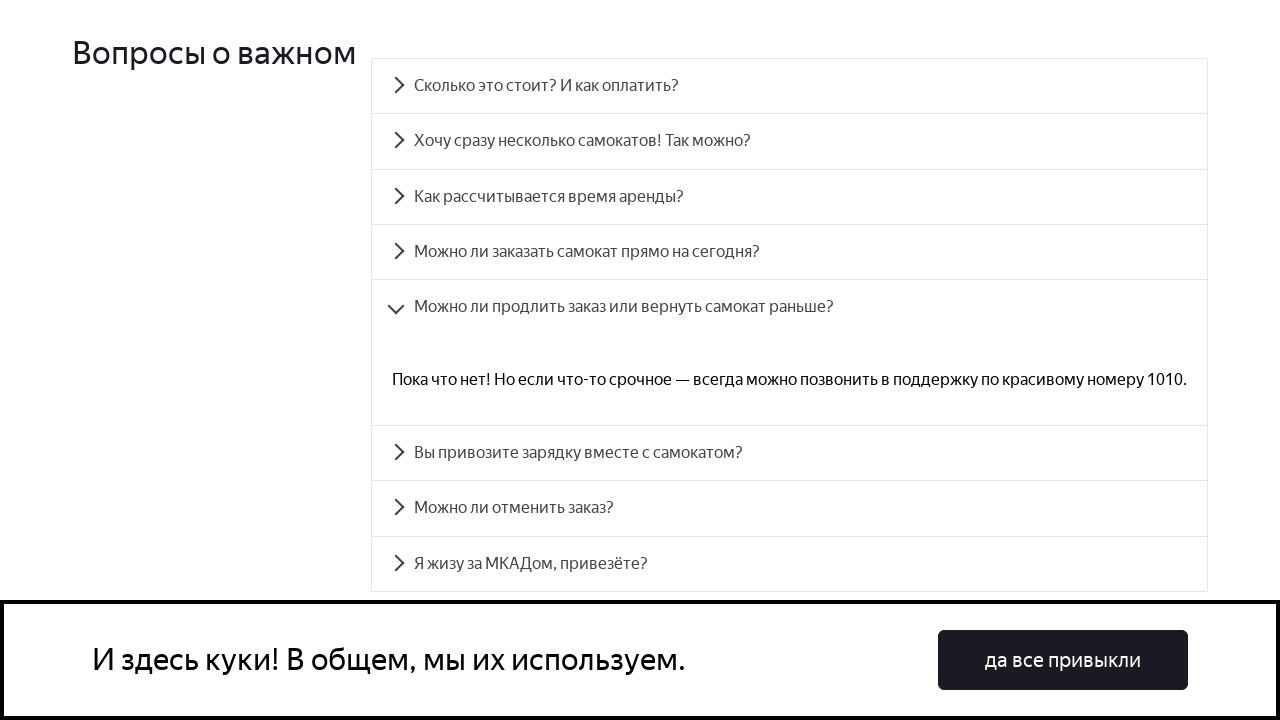

Scrolled to FAQ question 6
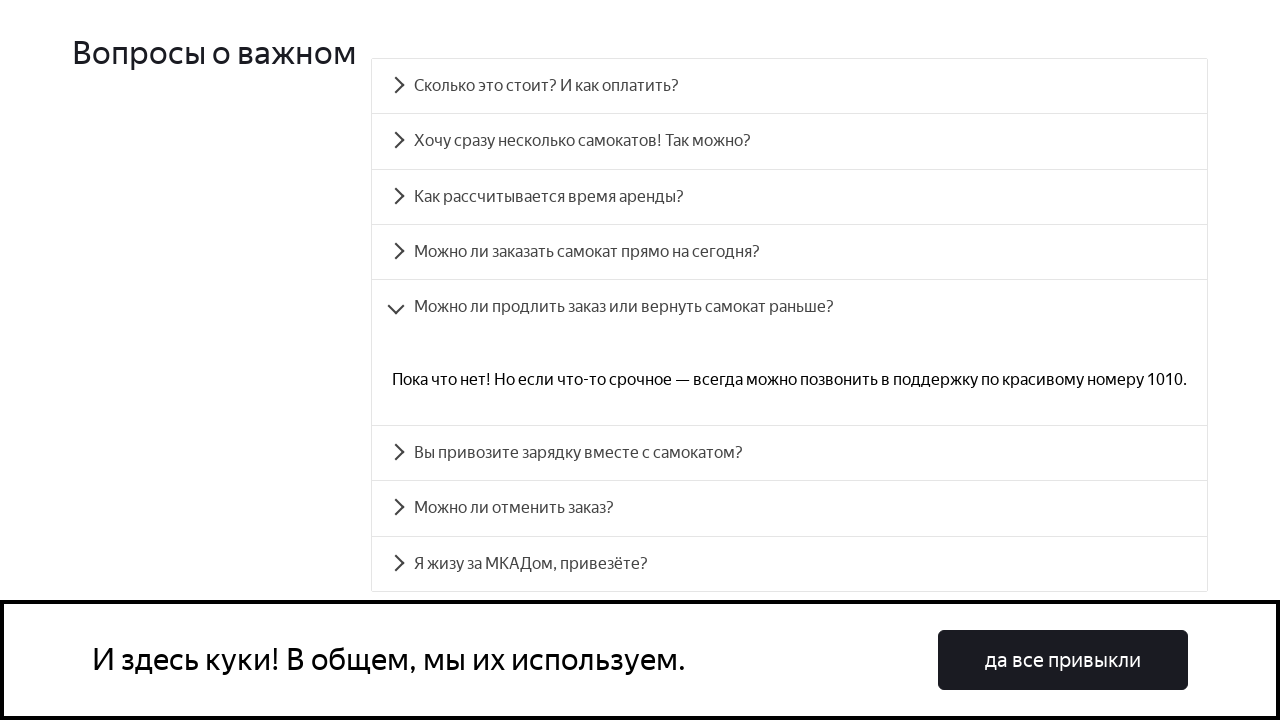

Clicked on FAQ question 6 to expand accordion at (790, 453) on .accordion__button >> nth=5
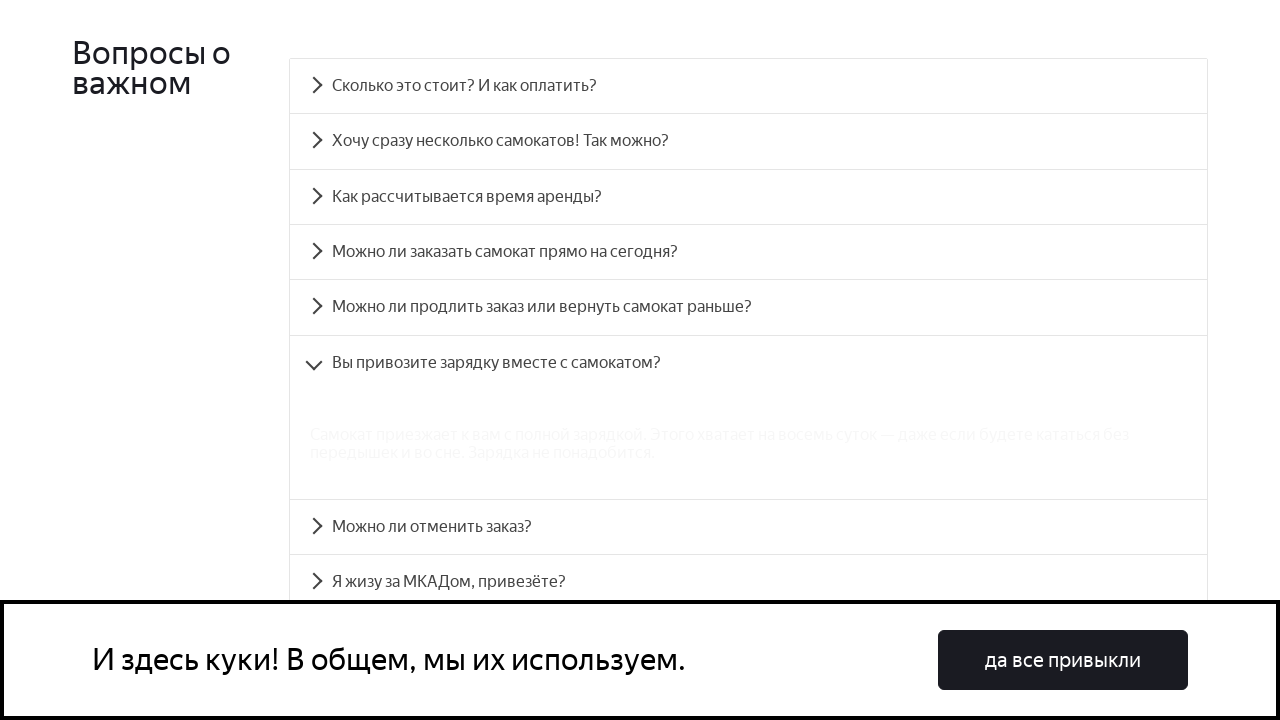

Answer panel for question 6 became visible
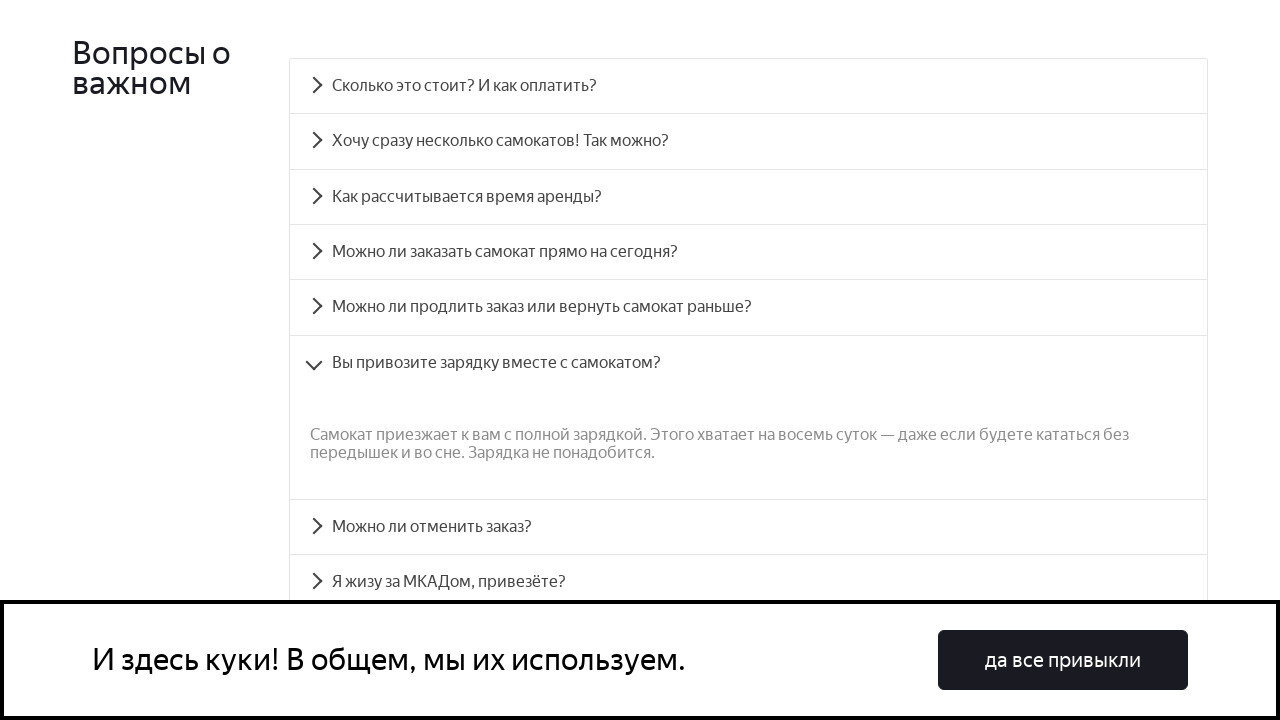

Verified answer text for question 6 matches expected answer
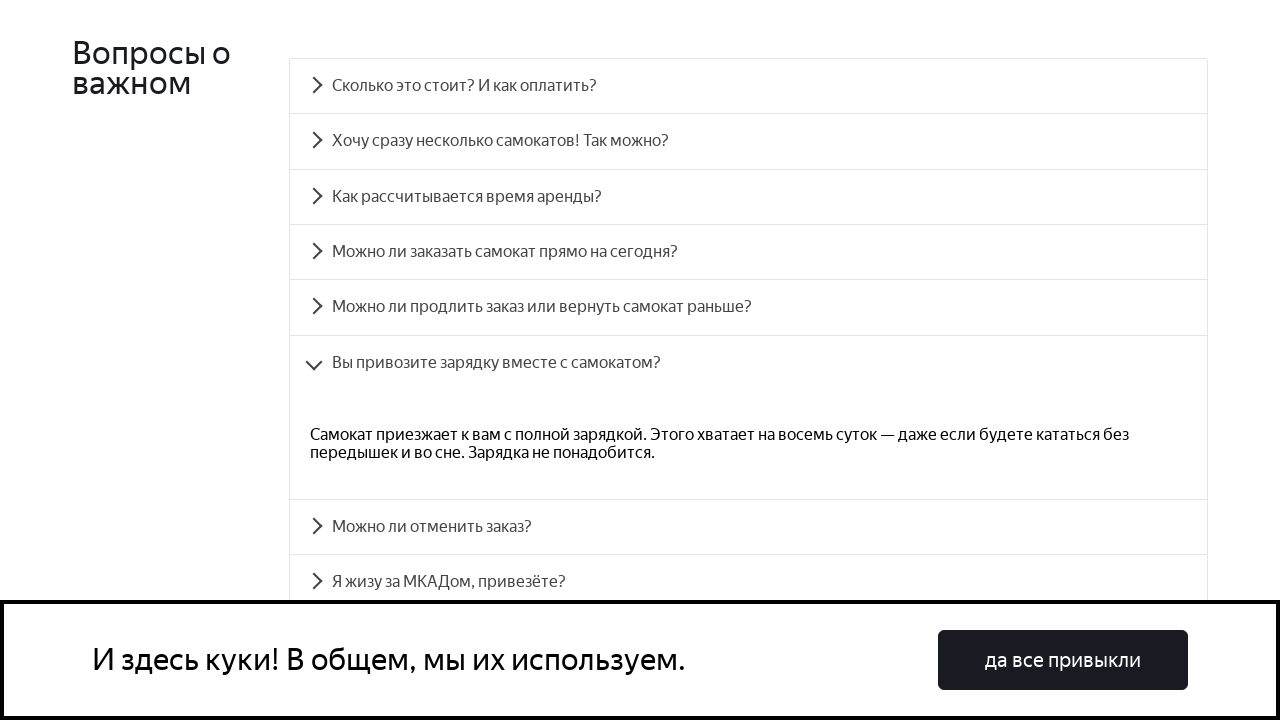

Scrolled to FAQ question 7
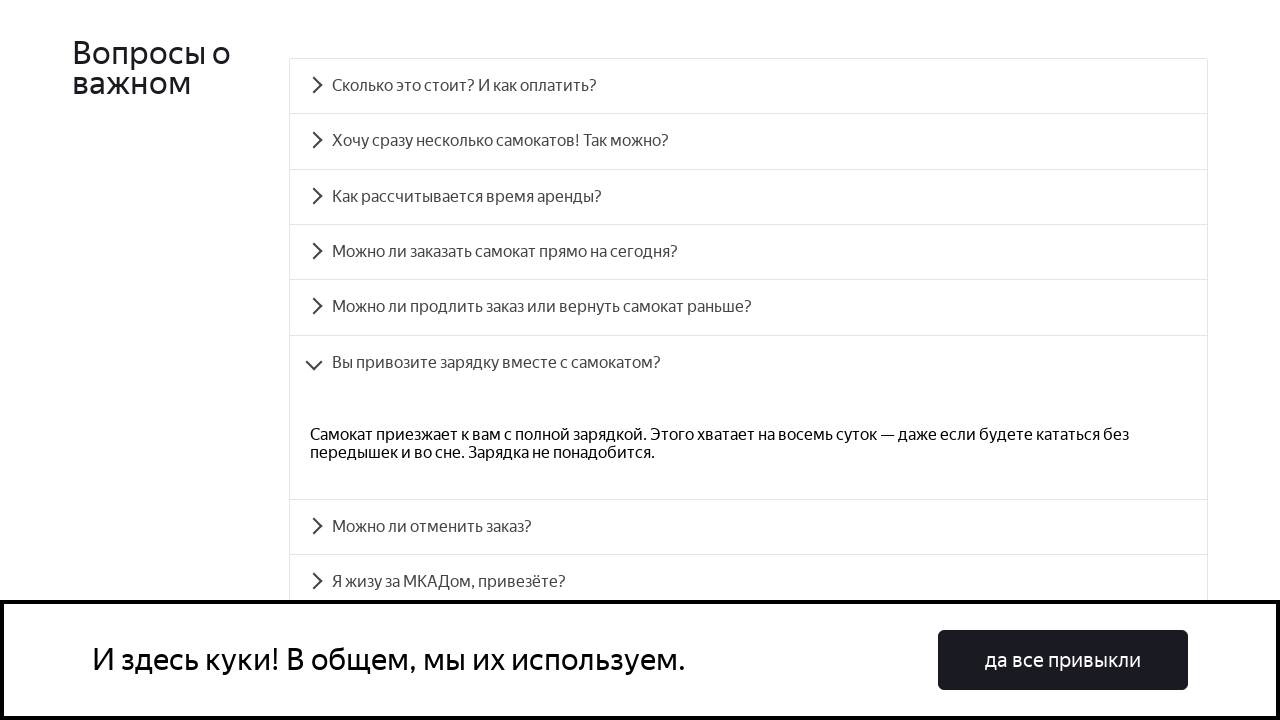

Clicked on FAQ question 7 to expand accordion at (748, 527) on .accordion__button >> nth=6
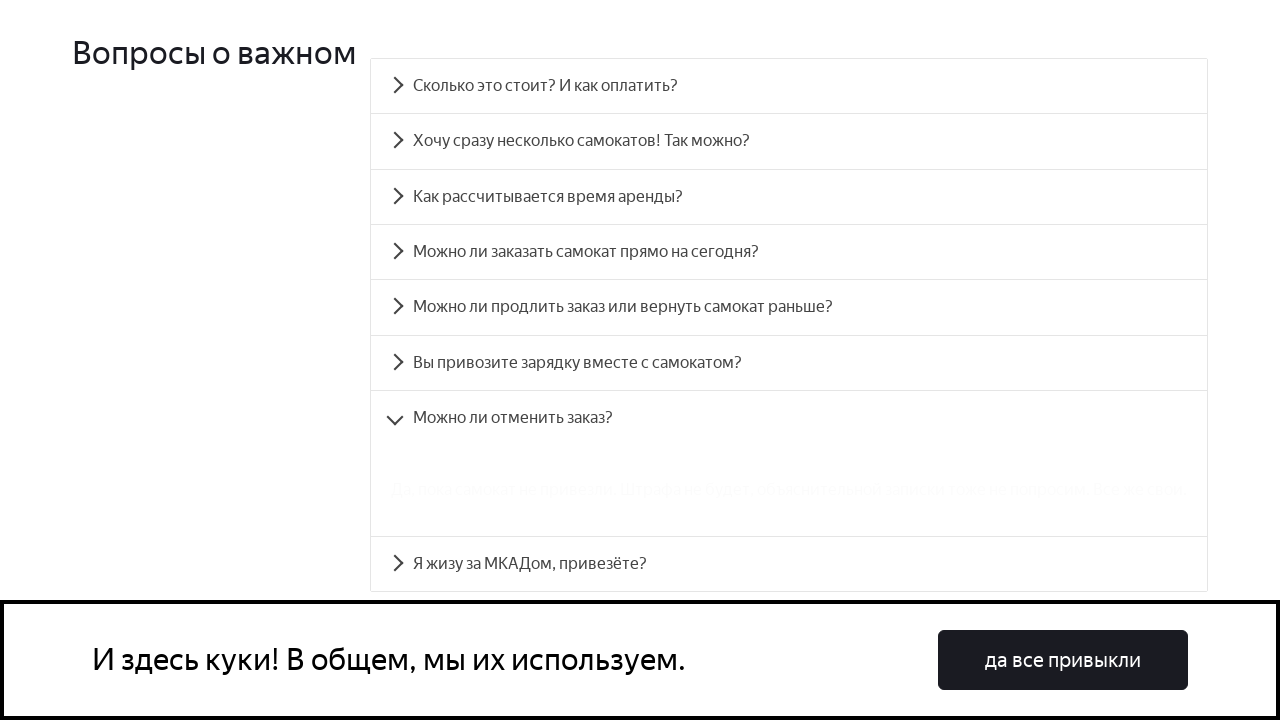

Answer panel for question 7 became visible
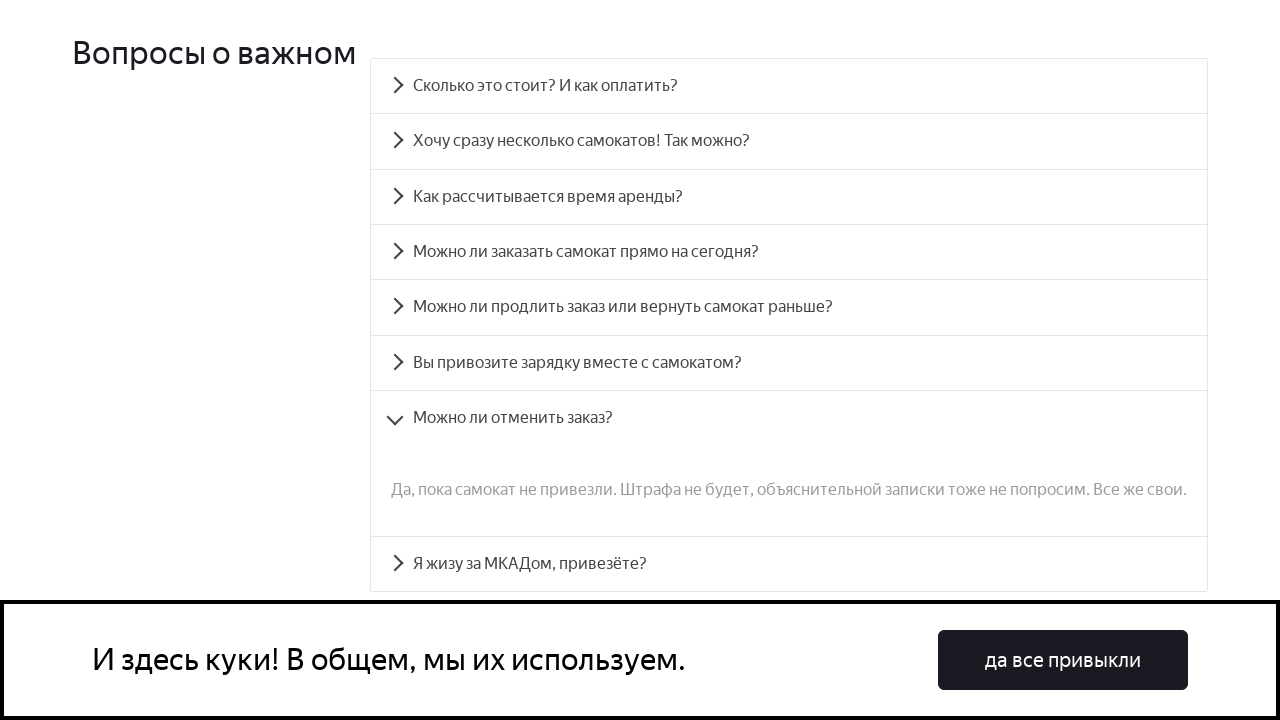

Verified answer text for question 7 matches expected answer
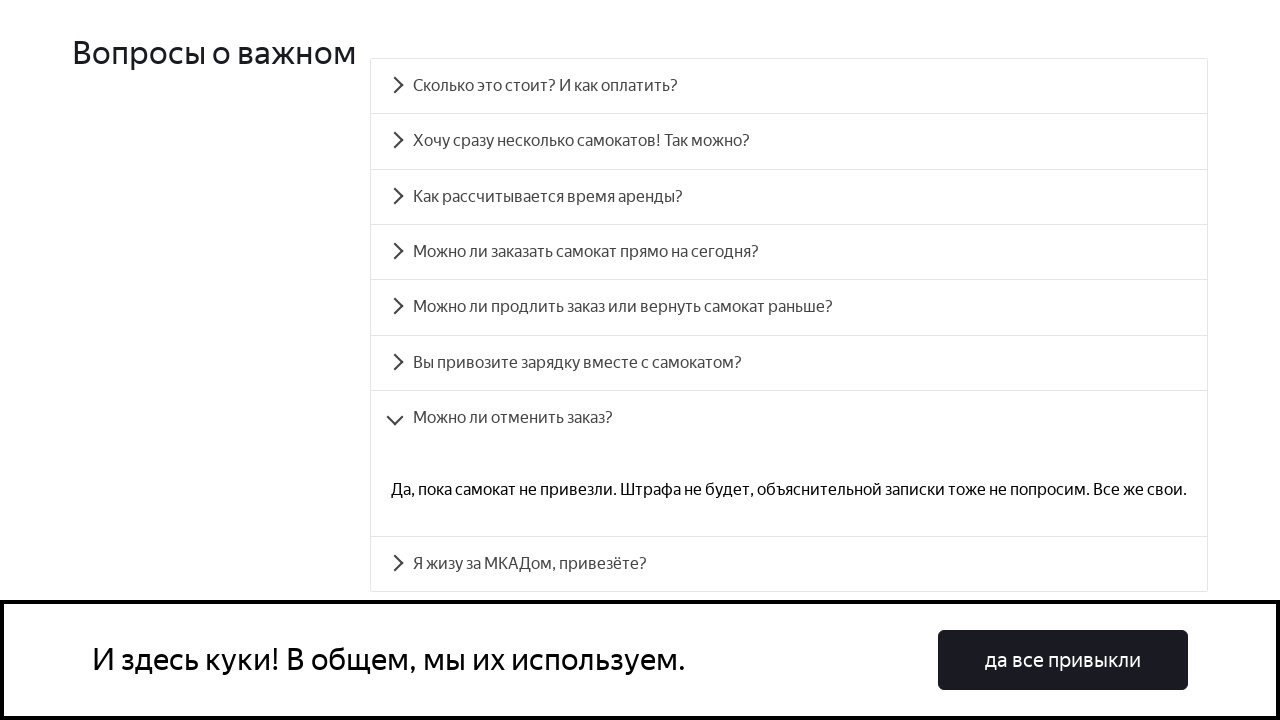

Scrolled to FAQ question 8
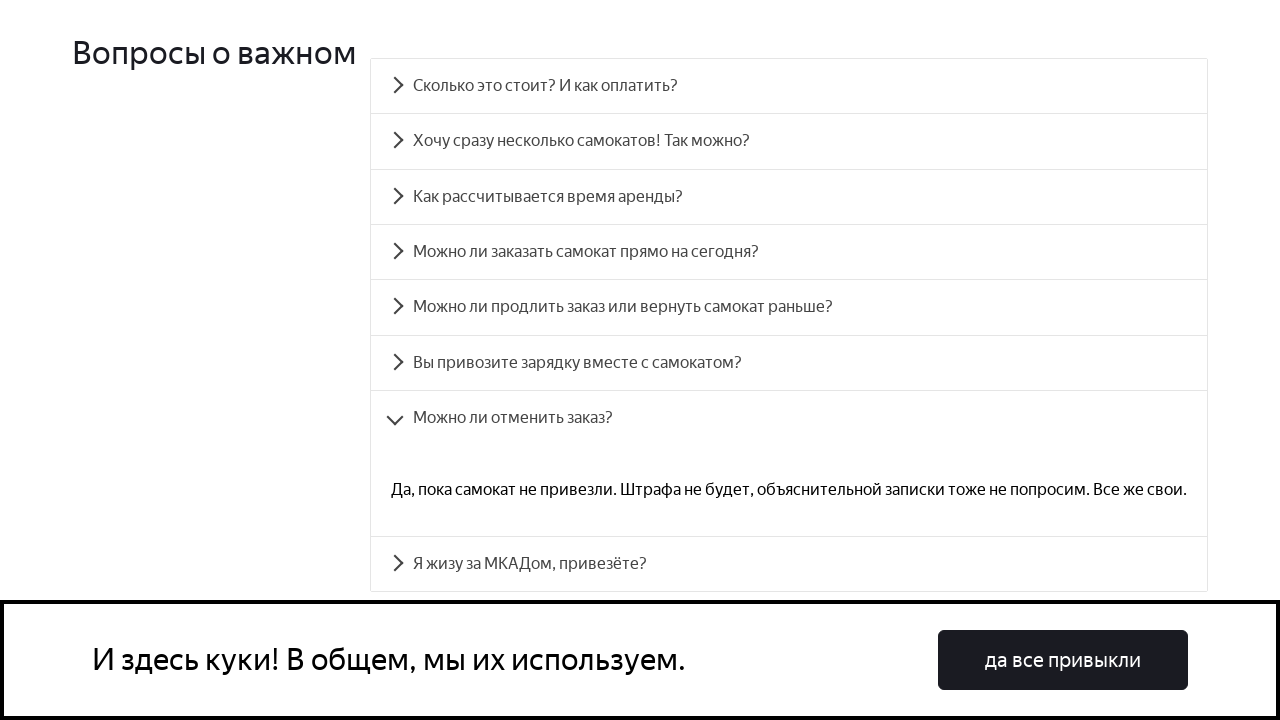

Clicked on FAQ question 8 to expand accordion at (789, 564) on .accordion__button >> nth=7
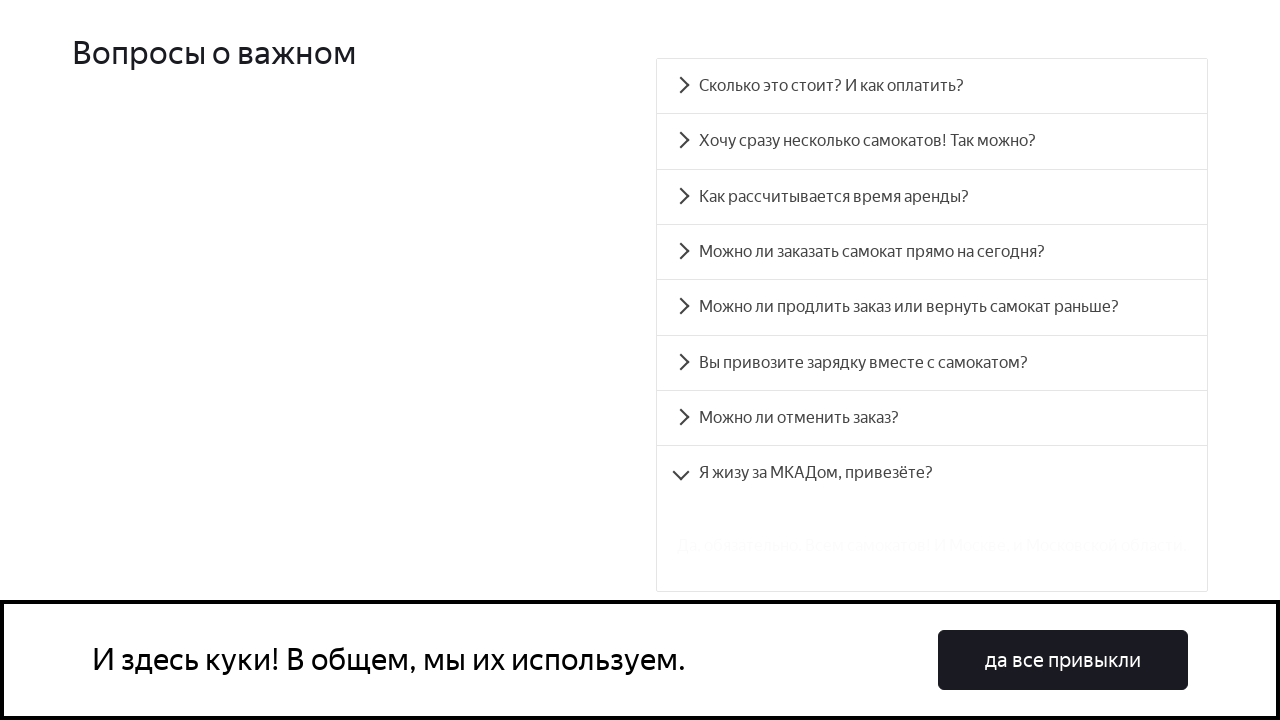

Answer panel for question 8 became visible
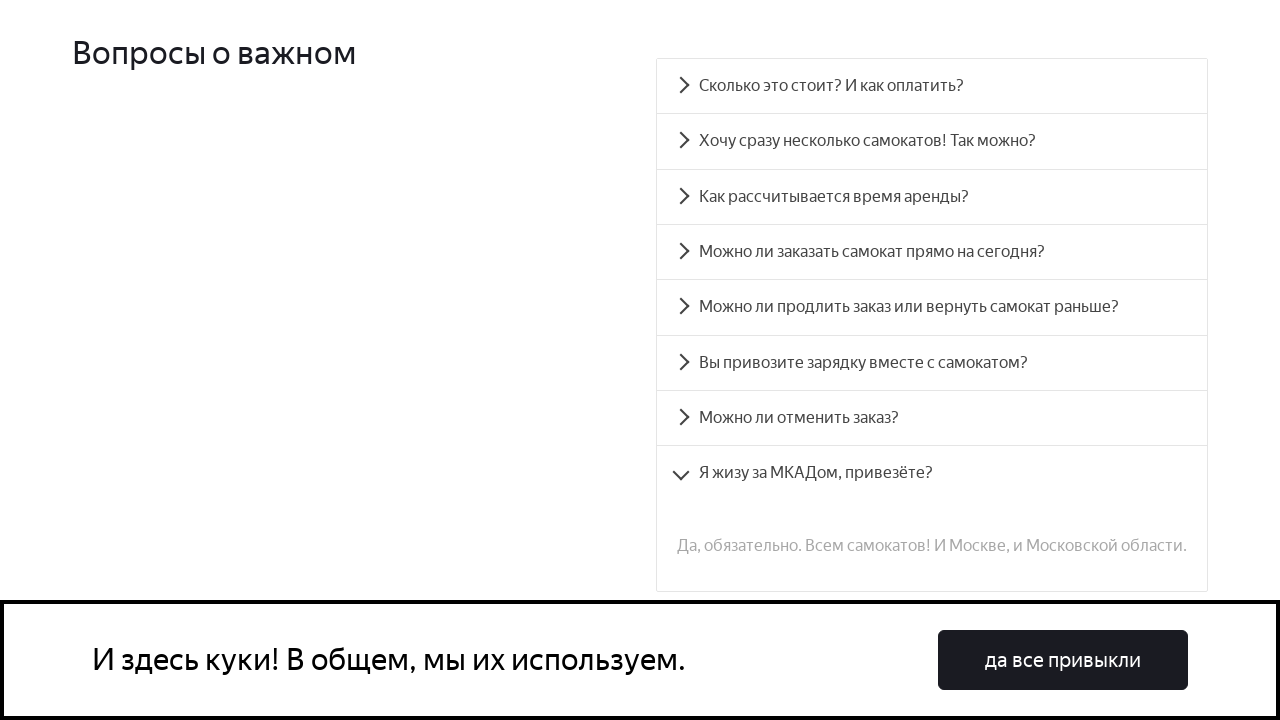

Verified answer text for question 8 matches expected answer
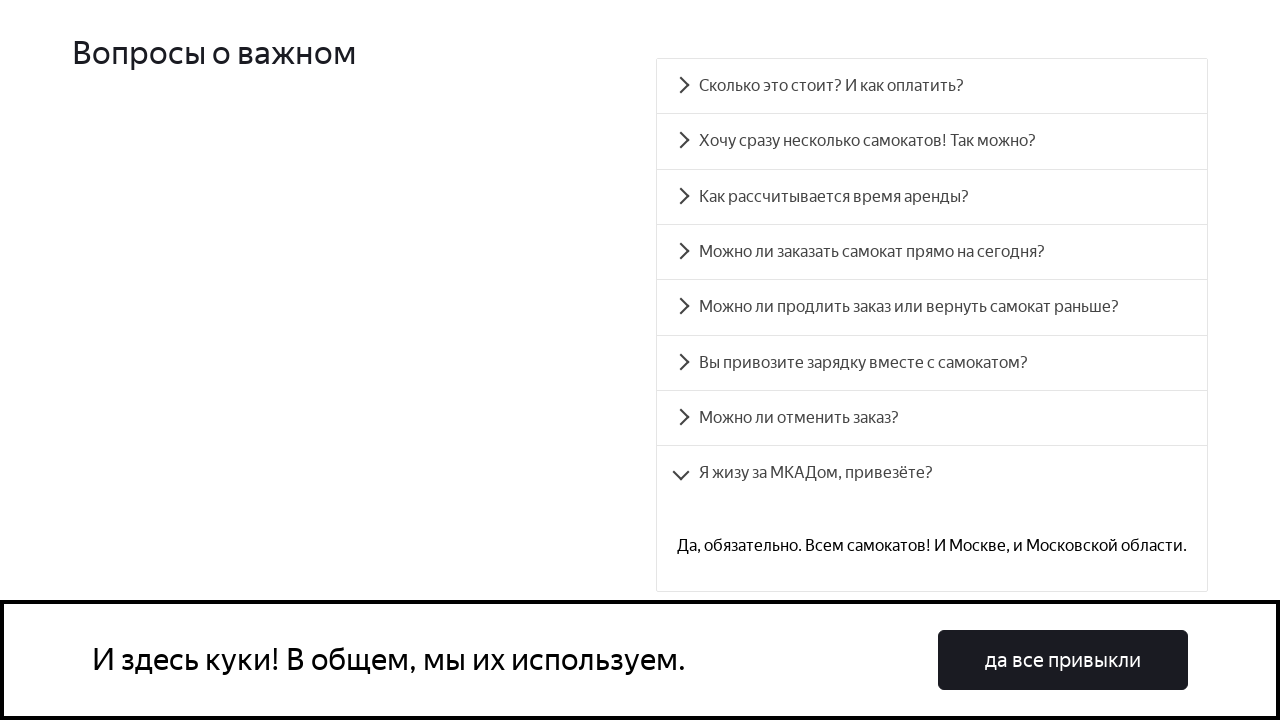

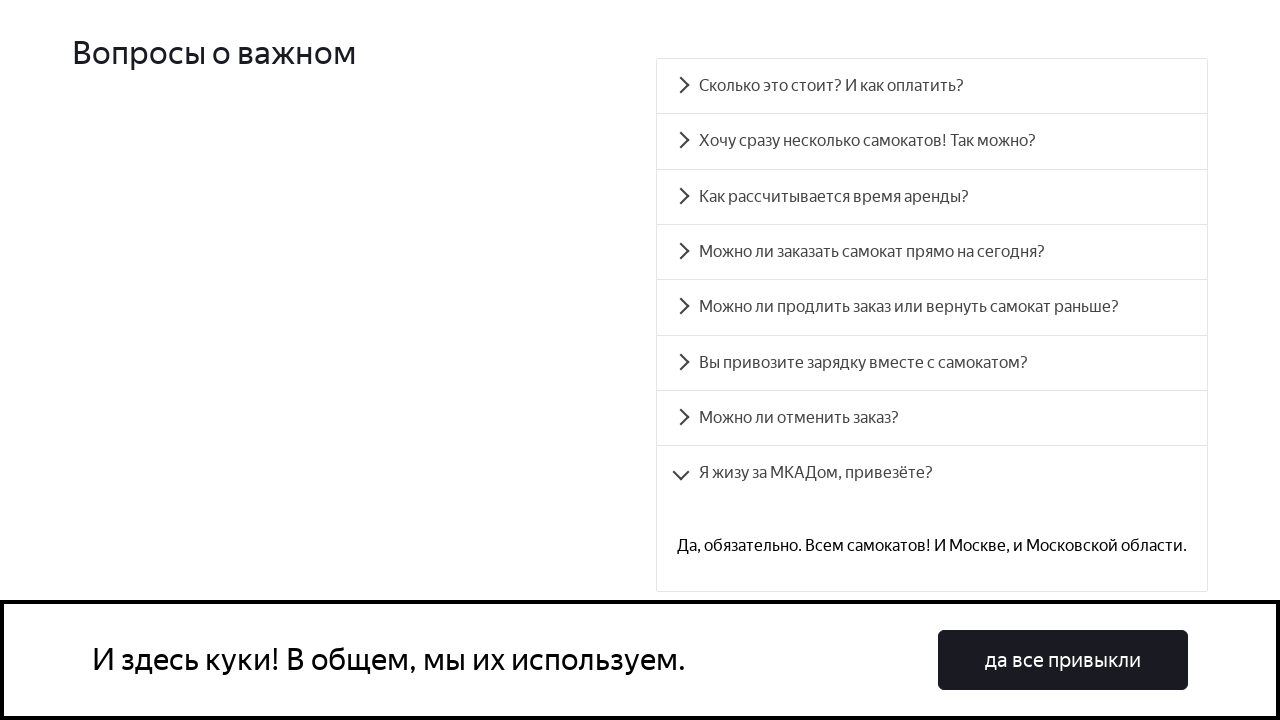